Tests tooltip functionality by hovering over the tooltip element to reveal and verify the tooltip text

Starting URL: https://www.w3schools.com/css/css_tooltip.asp

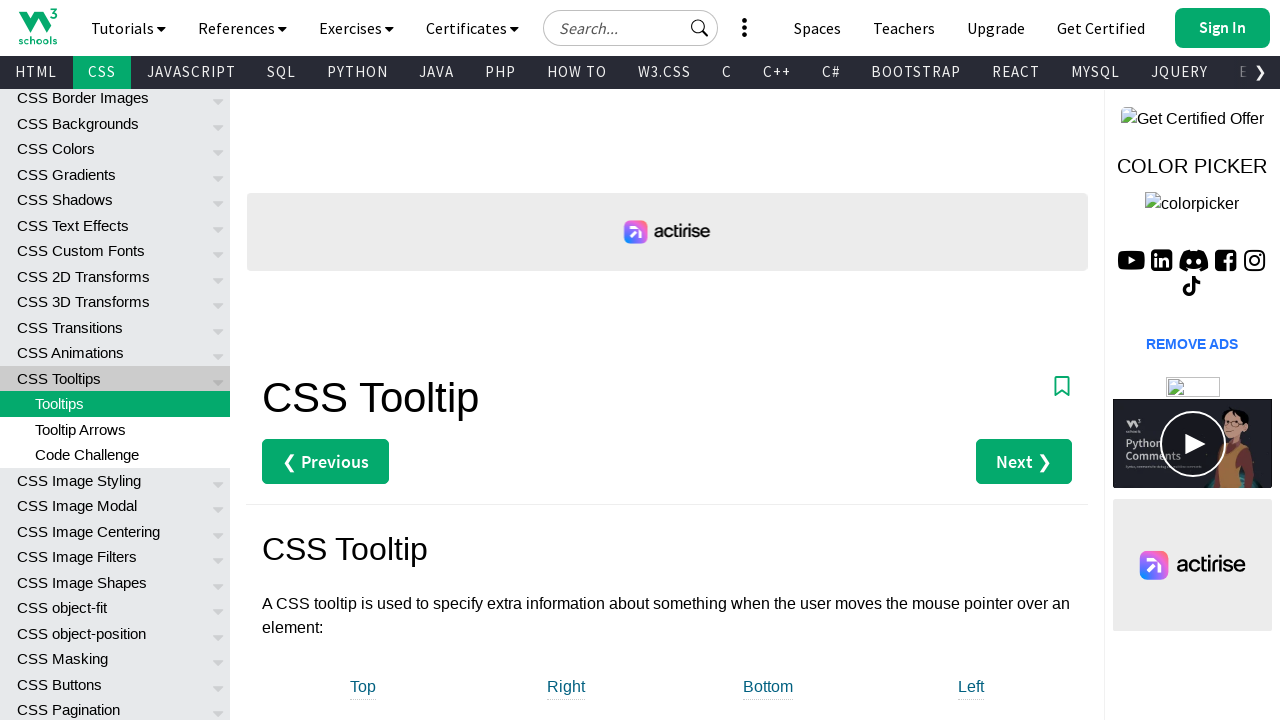

Waited for tooltip element to be present
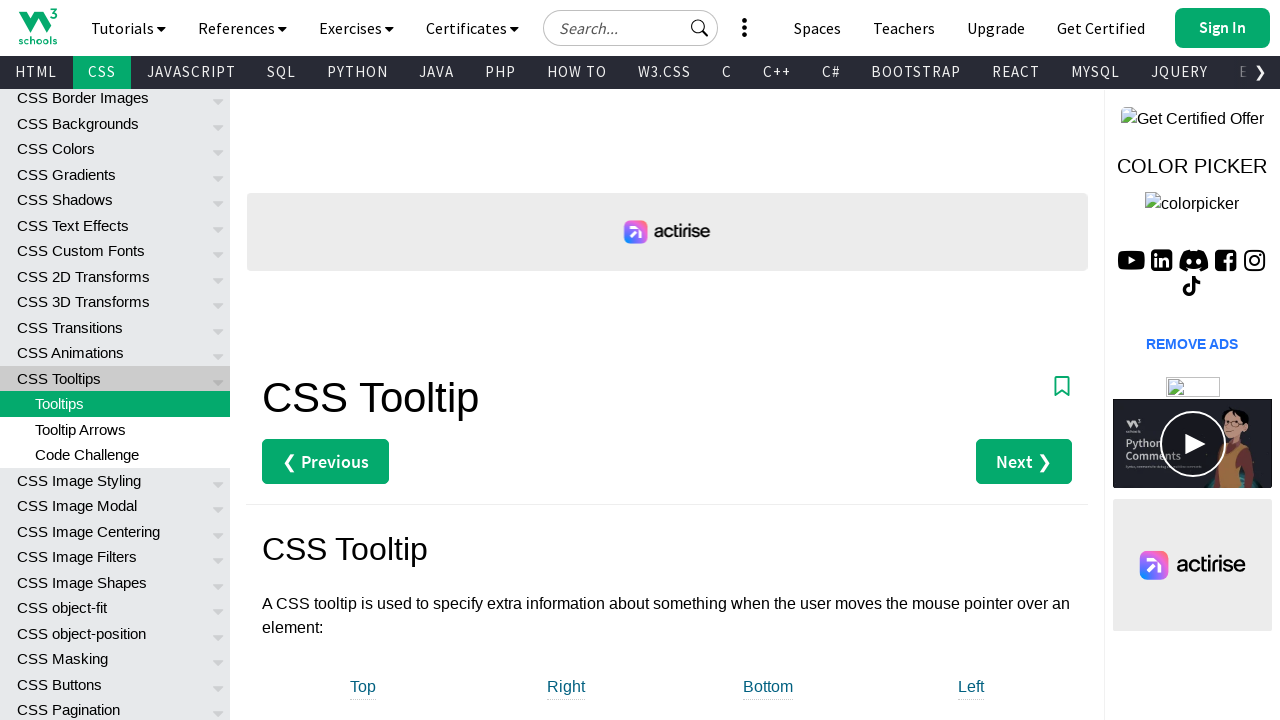

Hovered over tooltip element to trigger tooltip display
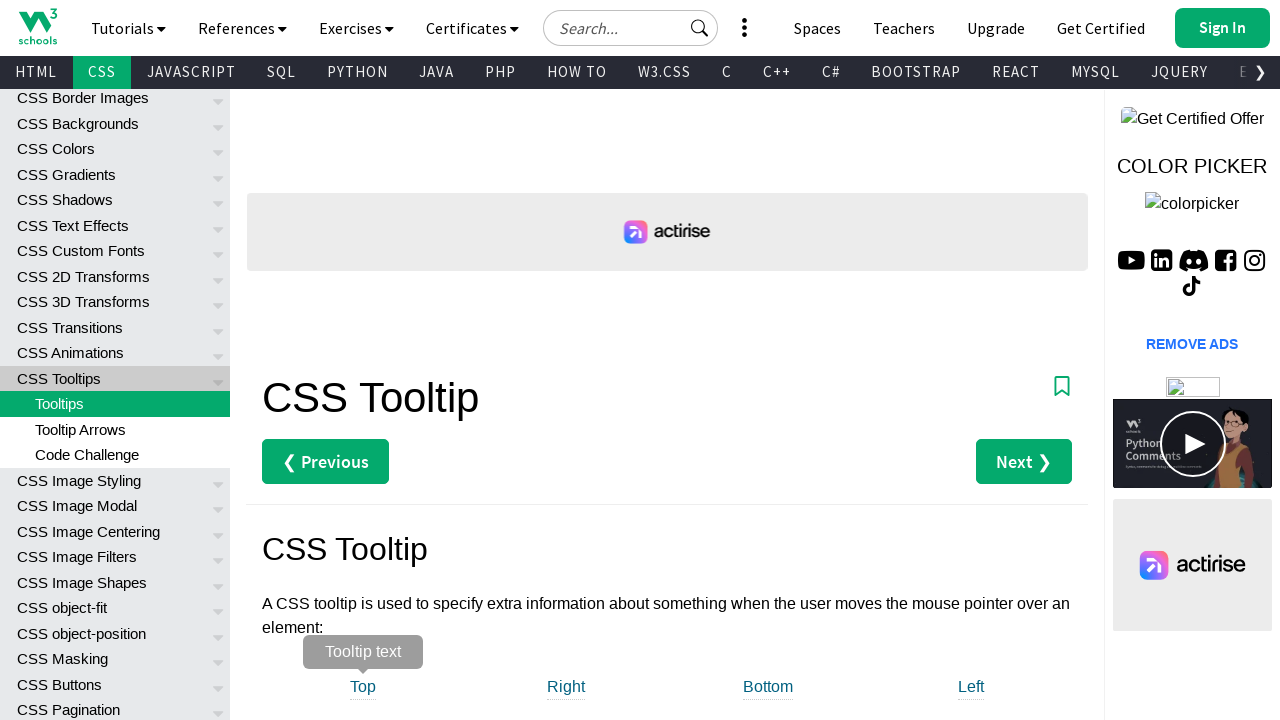

Waited for tooltip text span to be visible
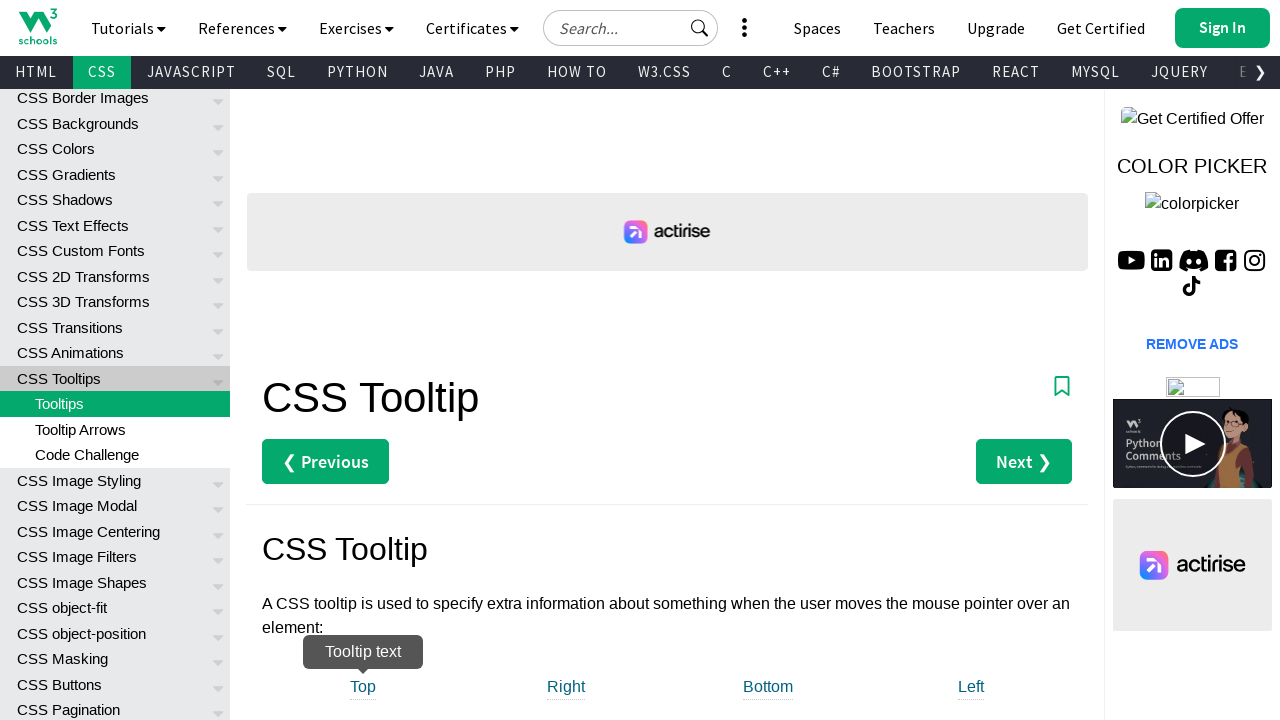

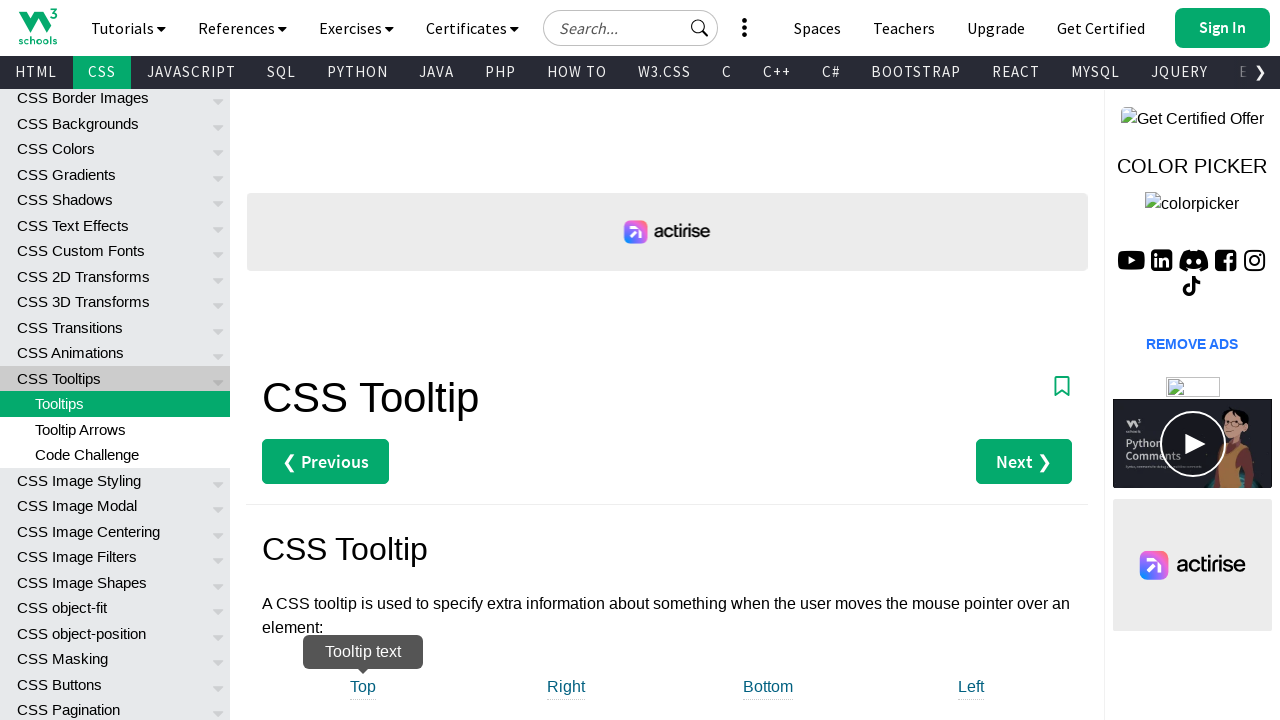